Tests opening Small Modal, verifying its text content, and closing it

Starting URL: https://demoqa.com/modal-dialogs

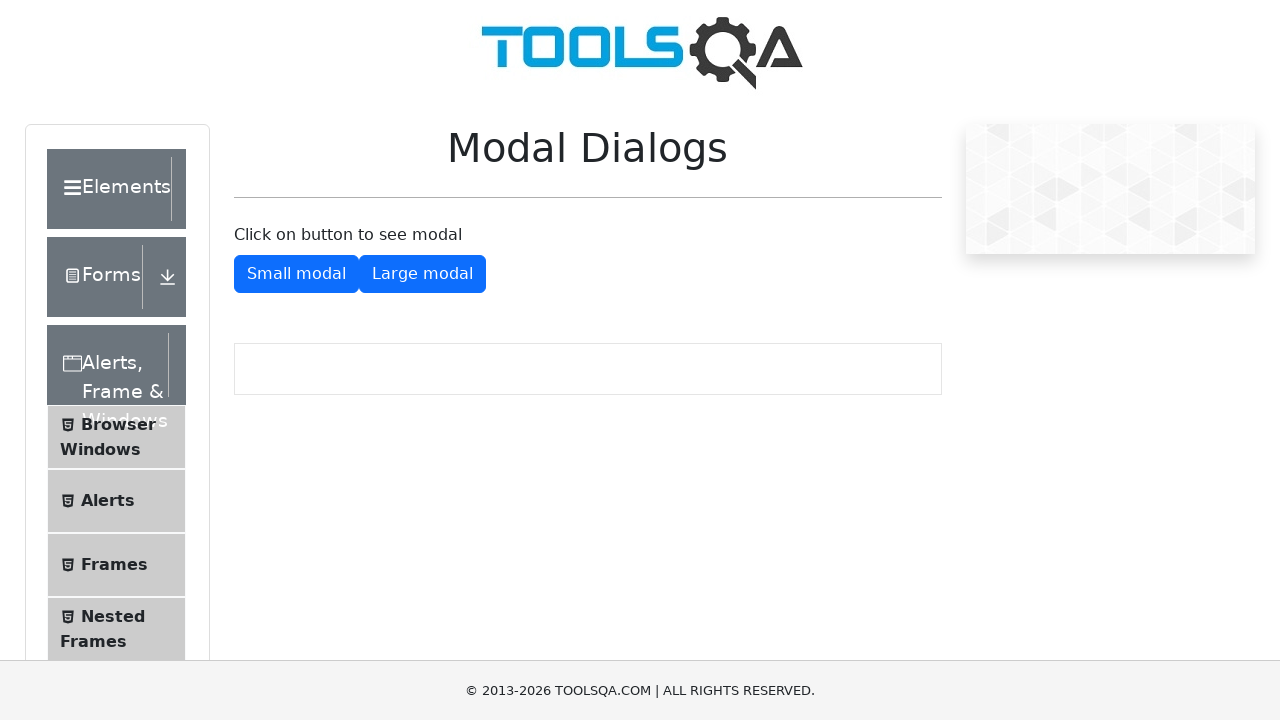

Clicked button to open Small Modal at (296, 274) on #showSmallModal
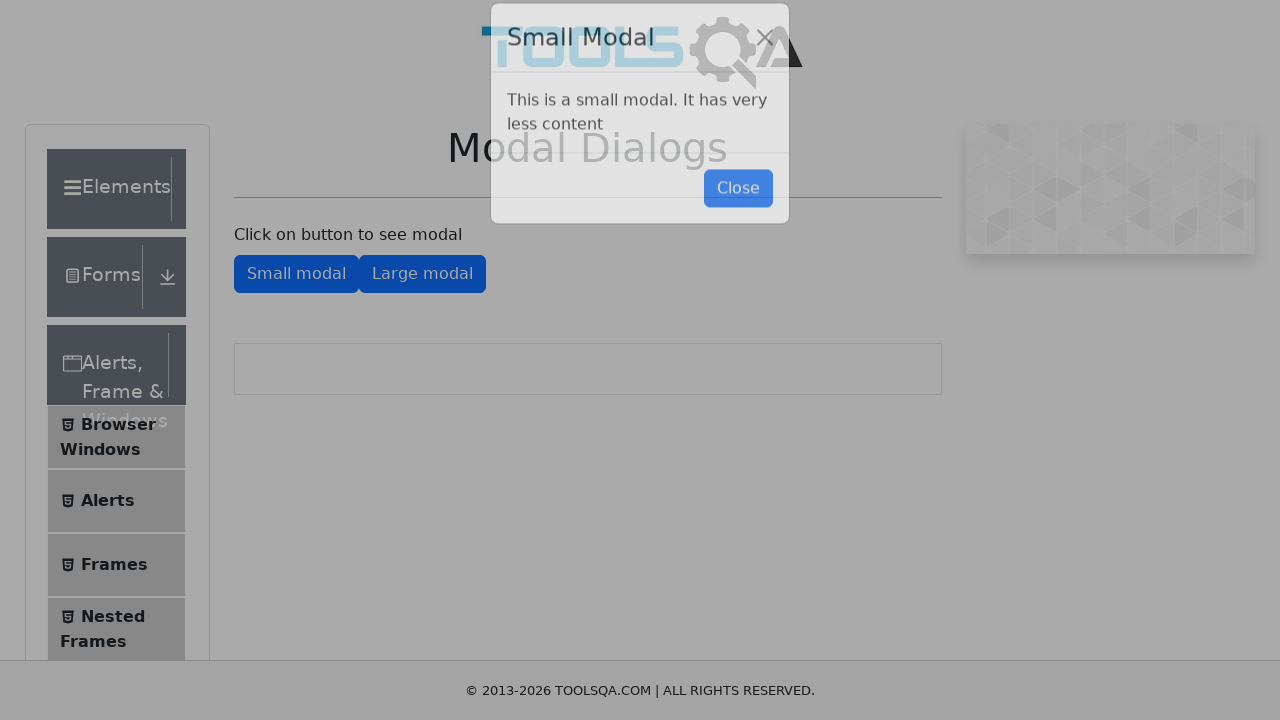

Small Modal appeared and is visible
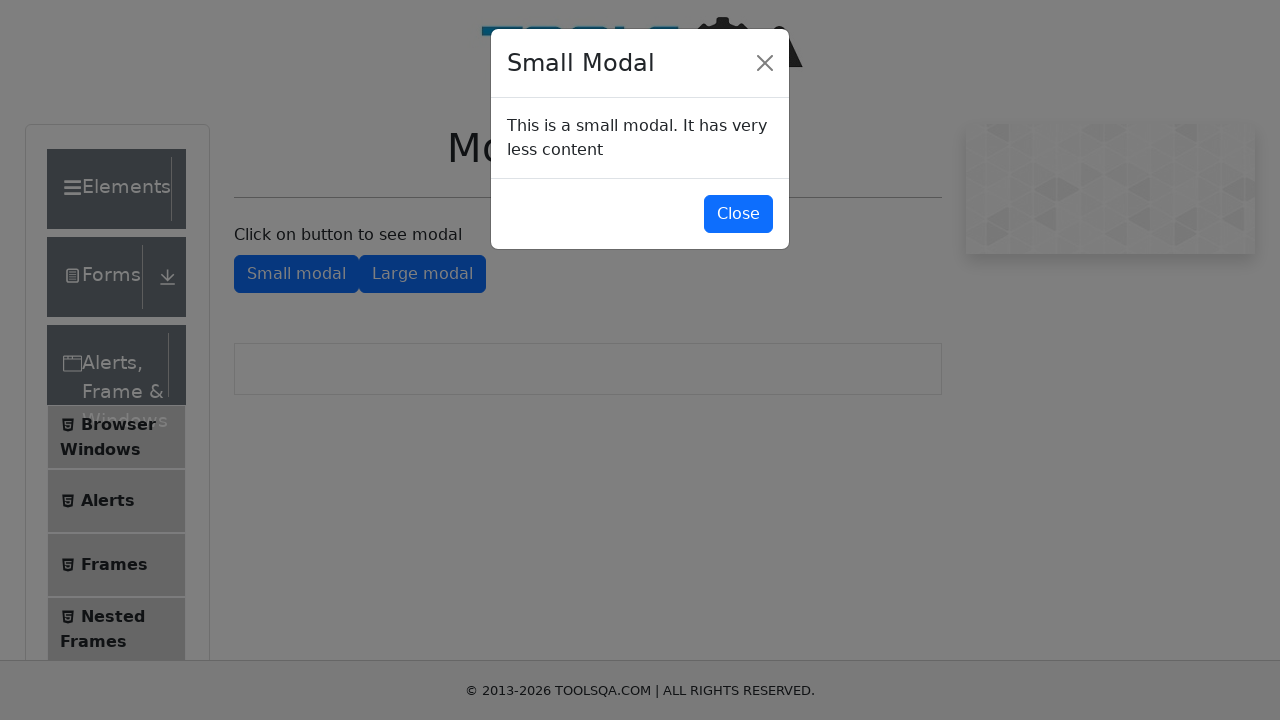

Located modal body element
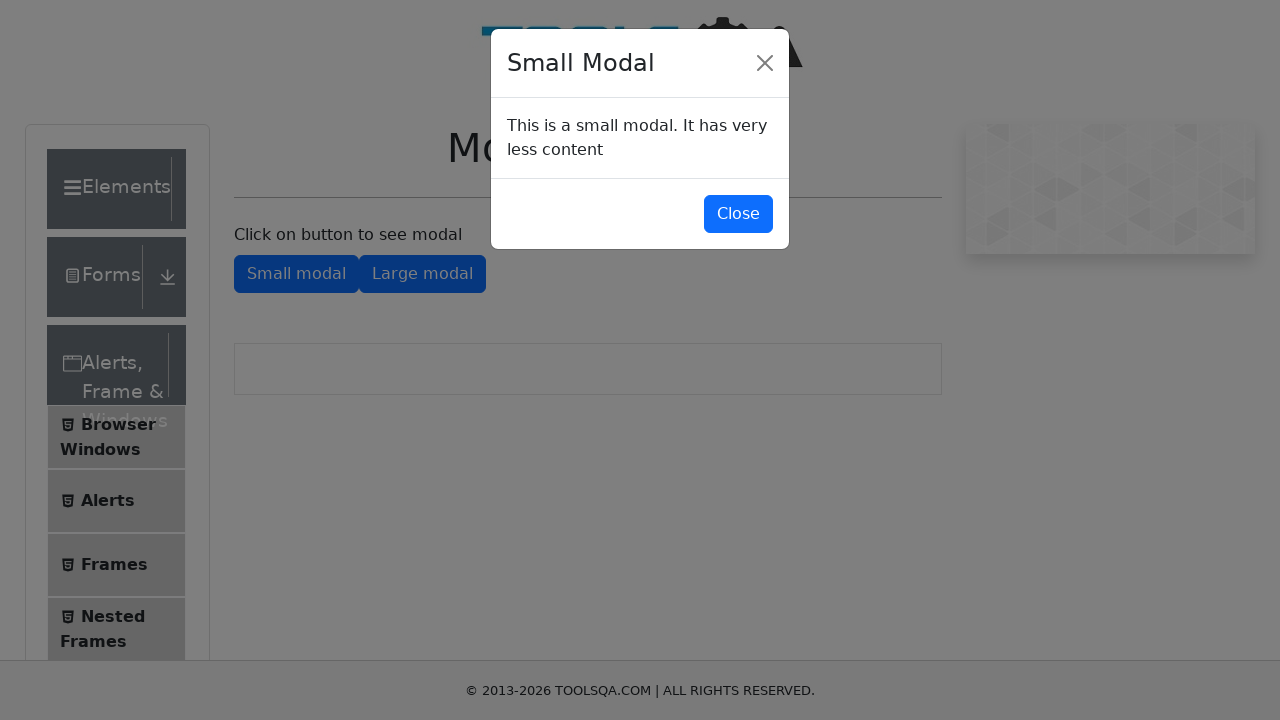

Modal body text content is visible
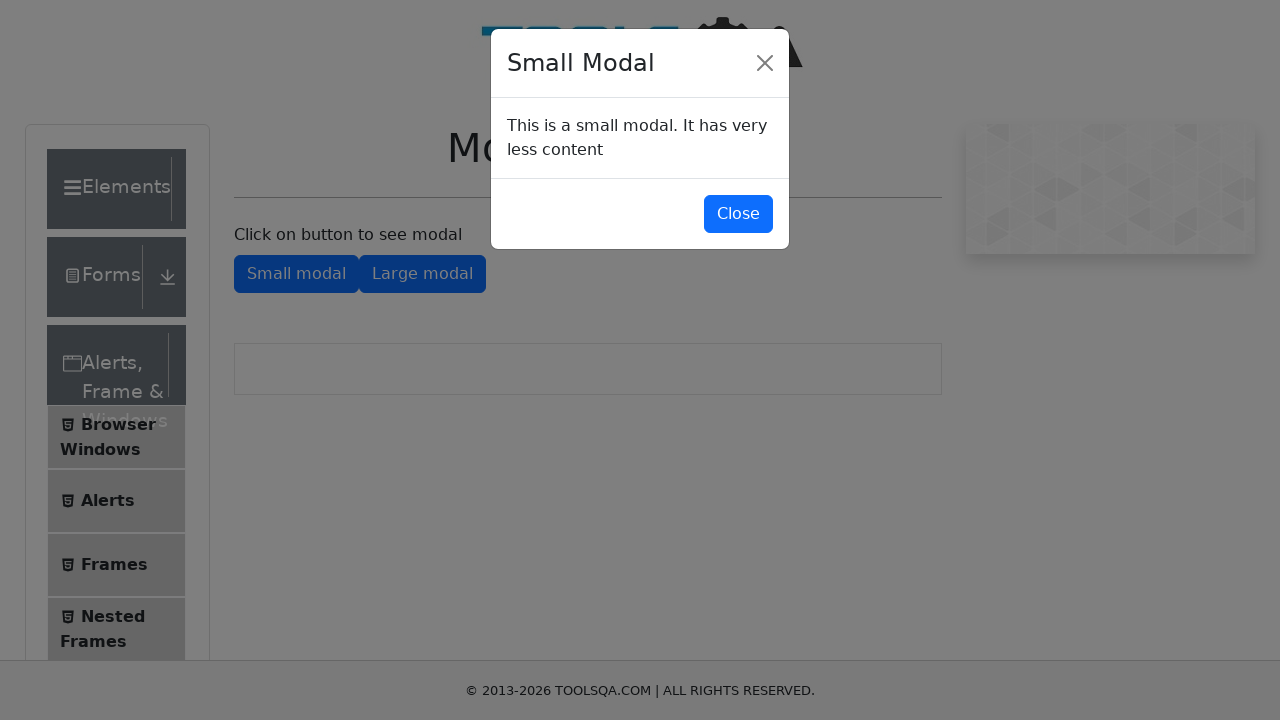

Clicked Close button to close Small Modal at (738, 214) on #closeSmallModal
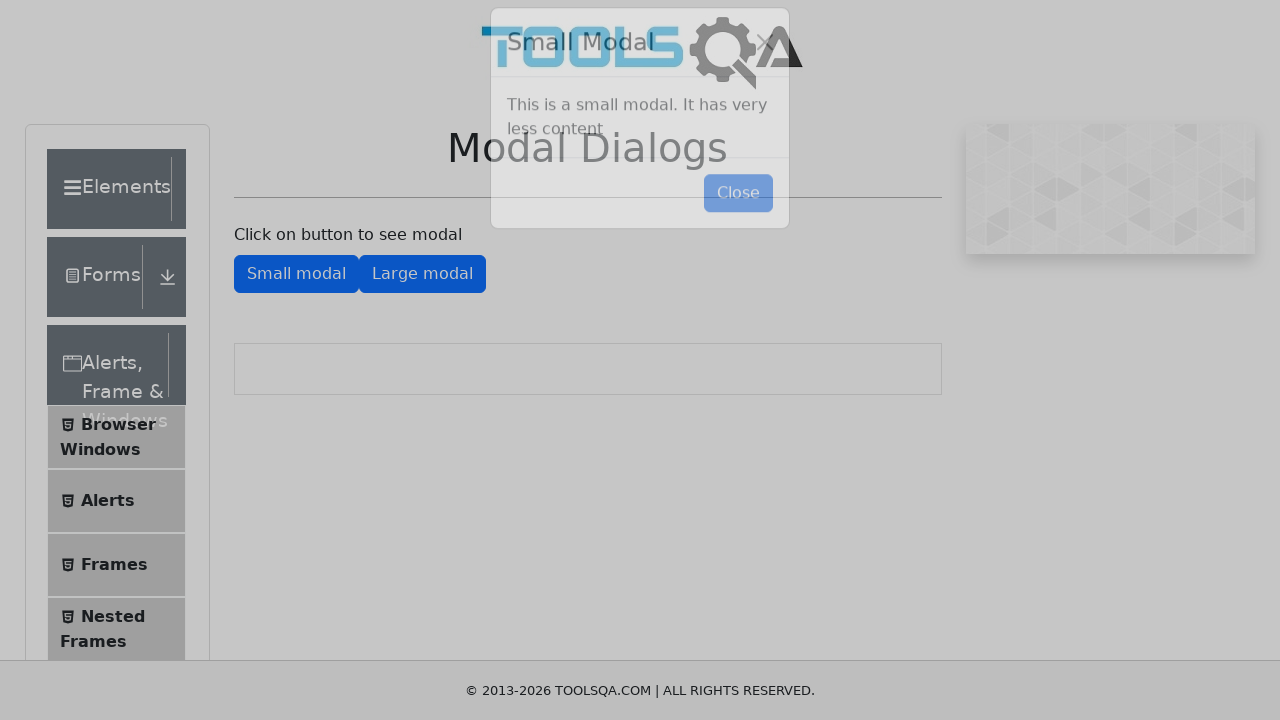

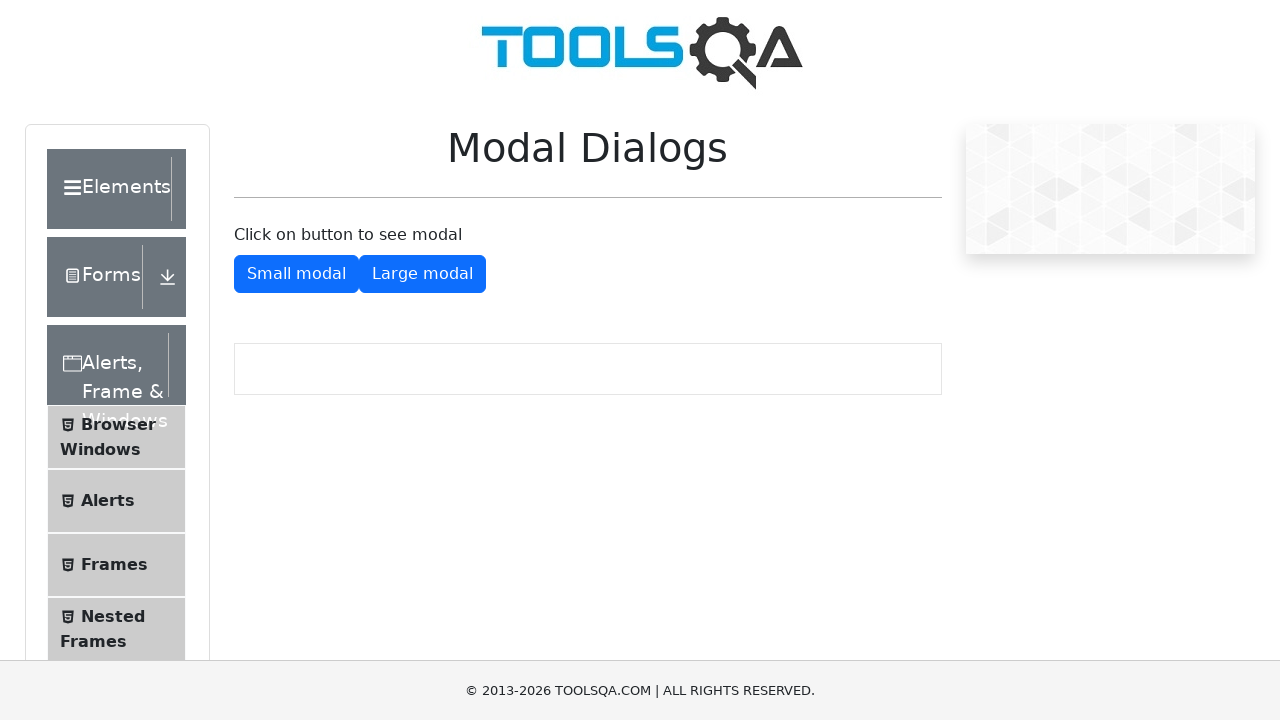